Tests a math calculation form by reading two numbers from the page, calculating their sum, selecting the result from a dropdown menu, and submitting the form.

Starting URL: http://suninjuly.github.io/selects1.html

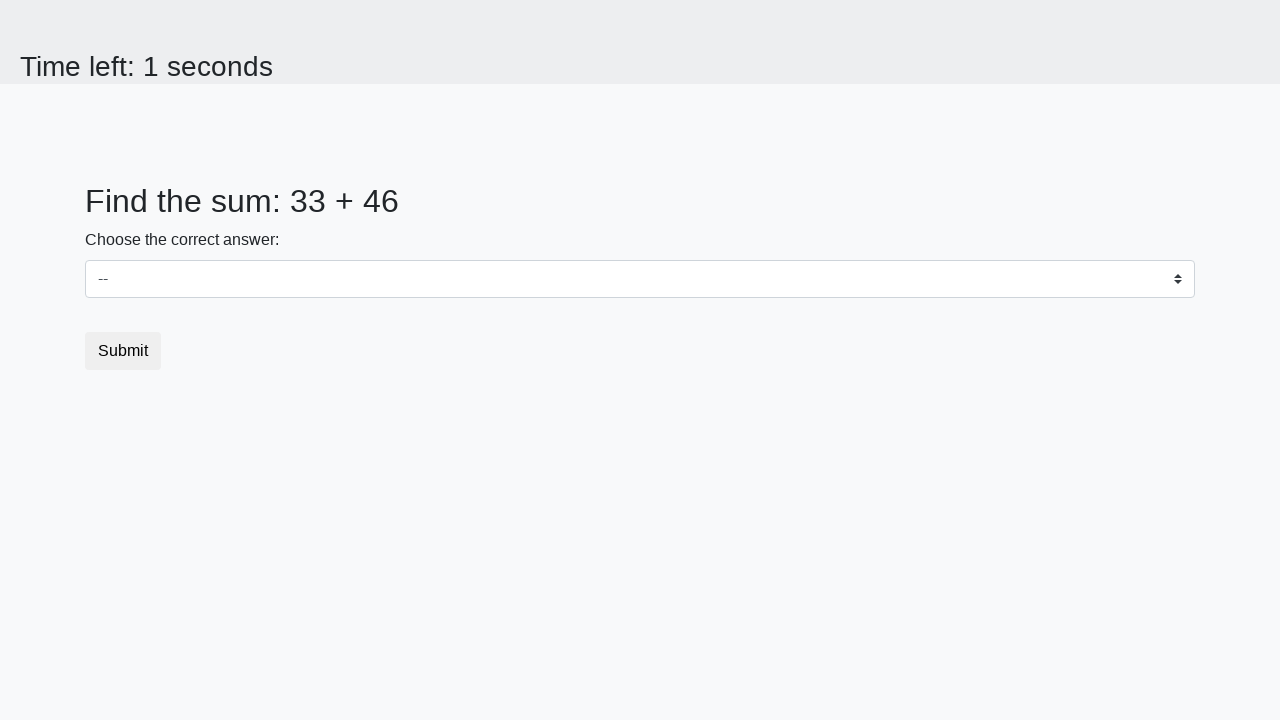

Read first number from #num1 element
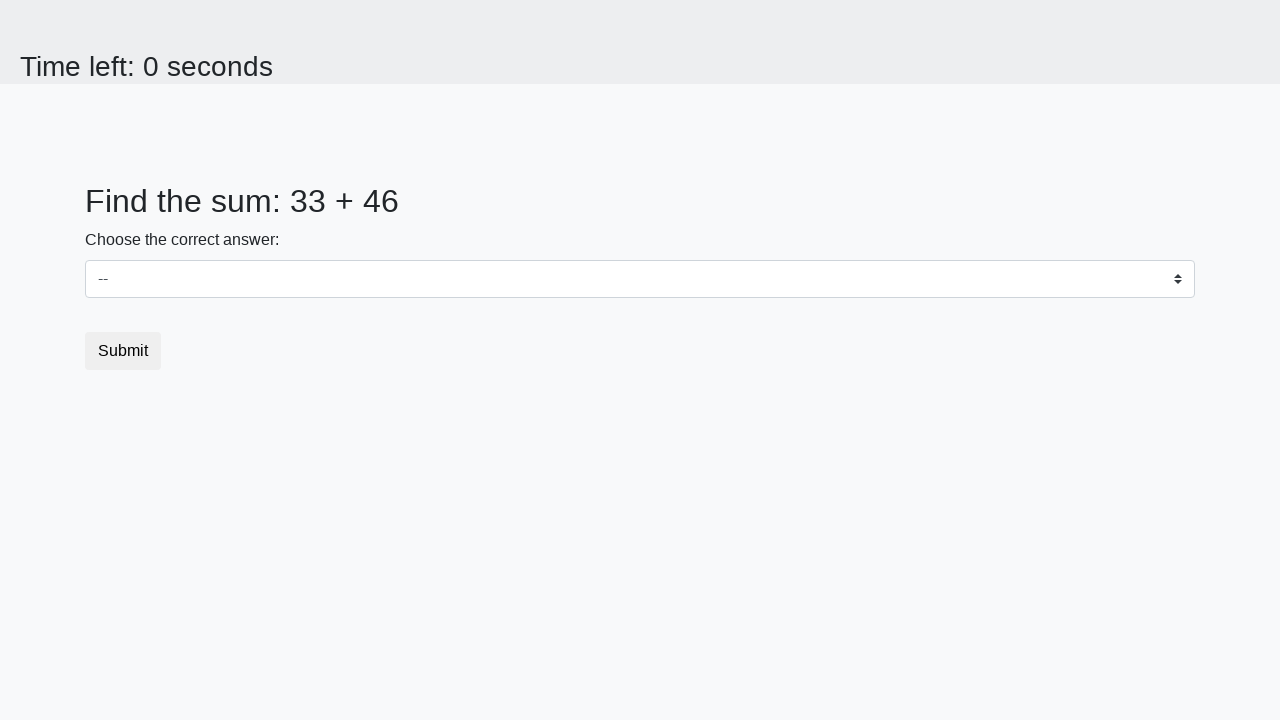

Read second number from #num2 element
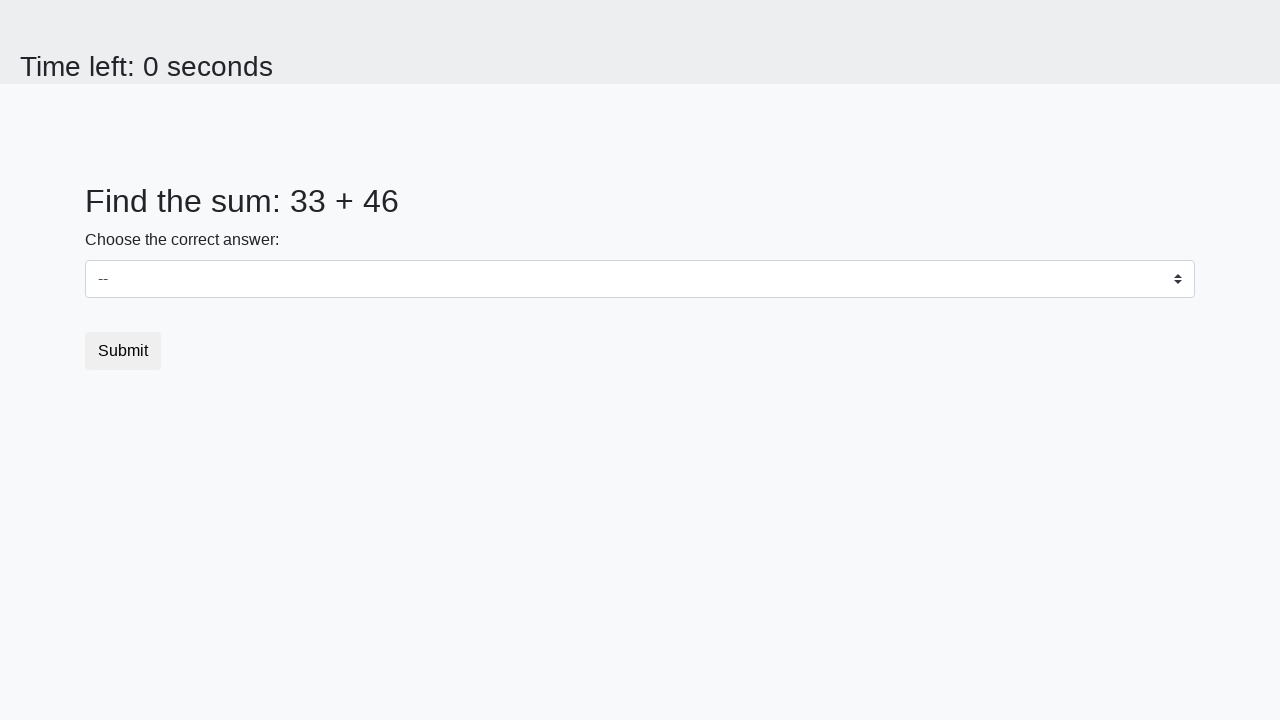

Calculated sum: 33 + 46 = 79
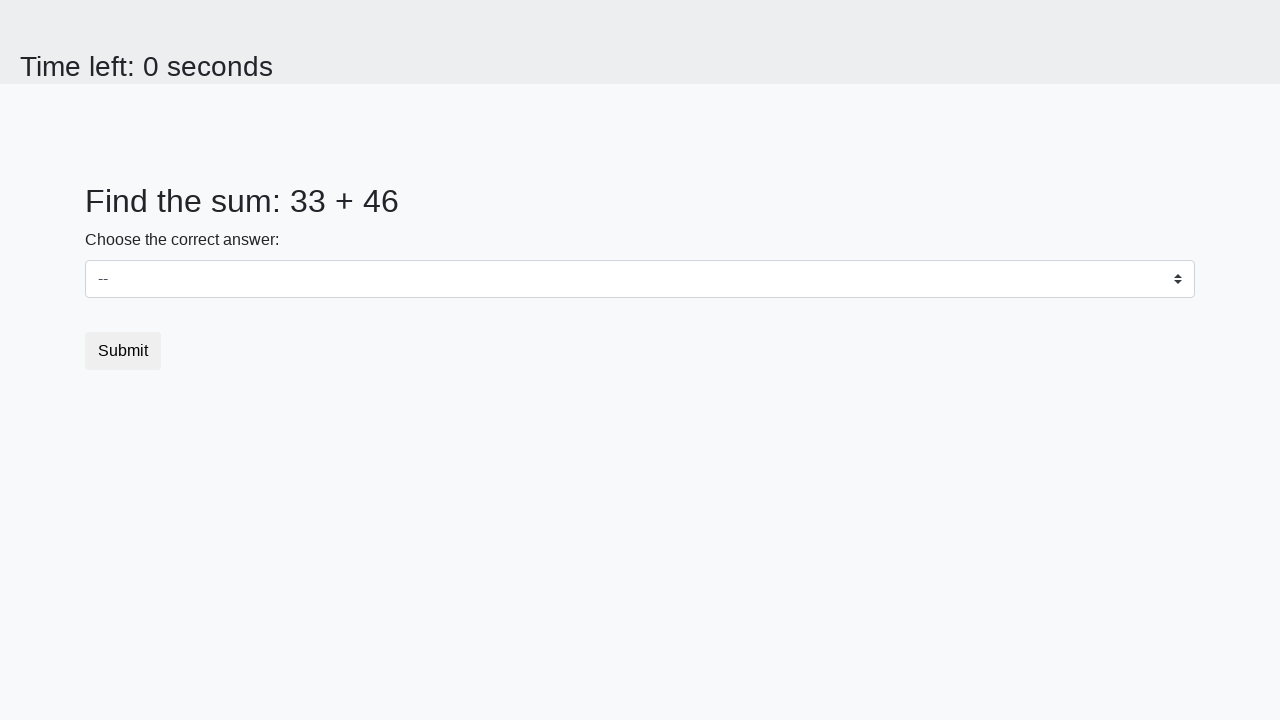

Selected 79 from dropdown menu on select
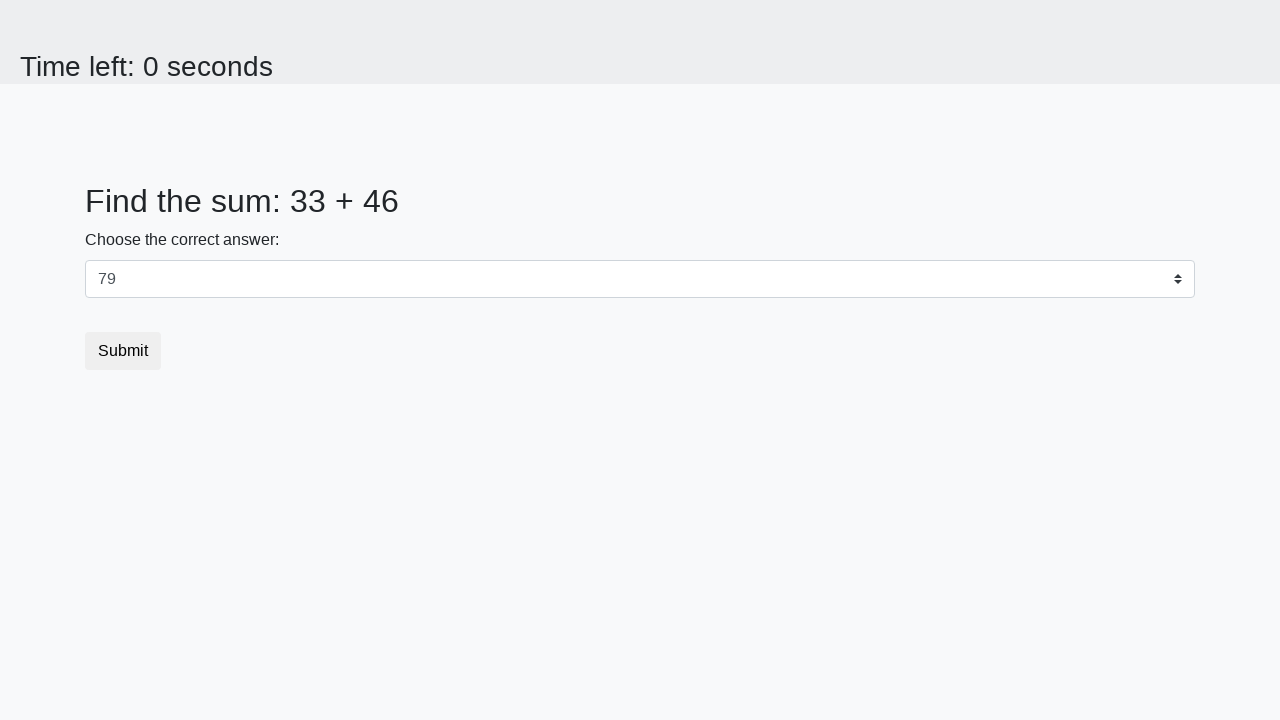

Clicked submit button to complete form at (123, 351) on button.btn
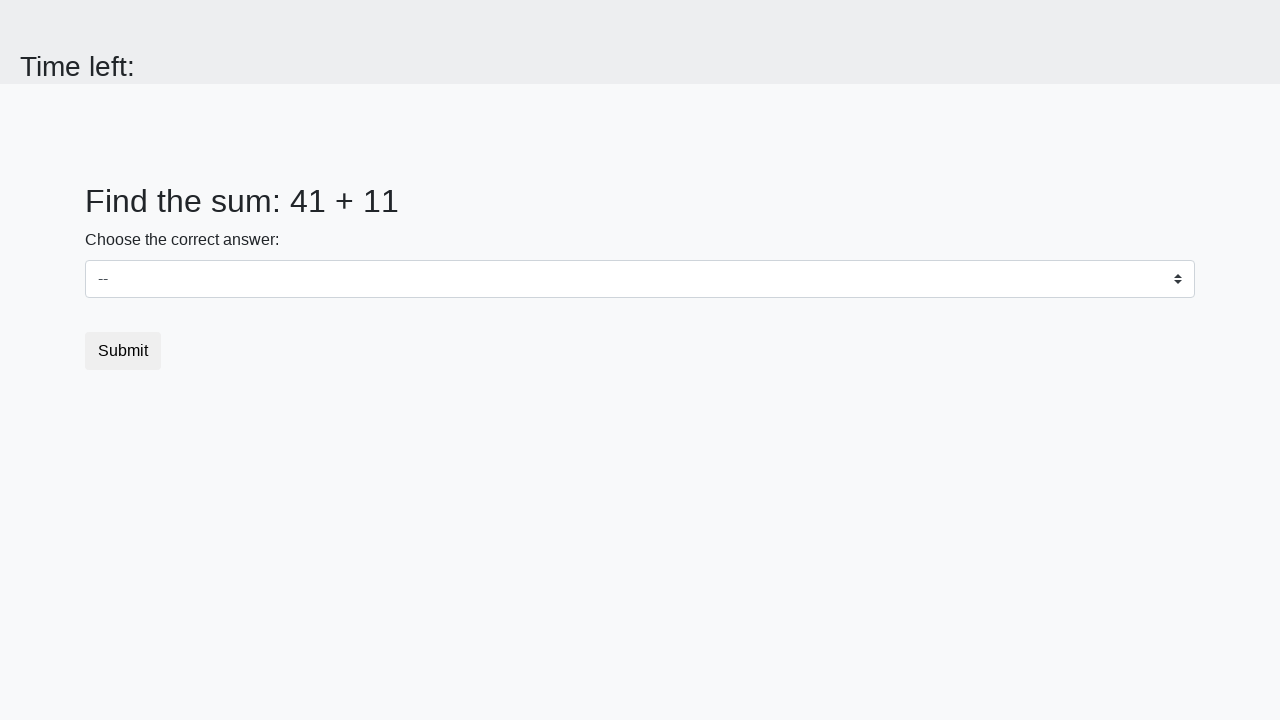

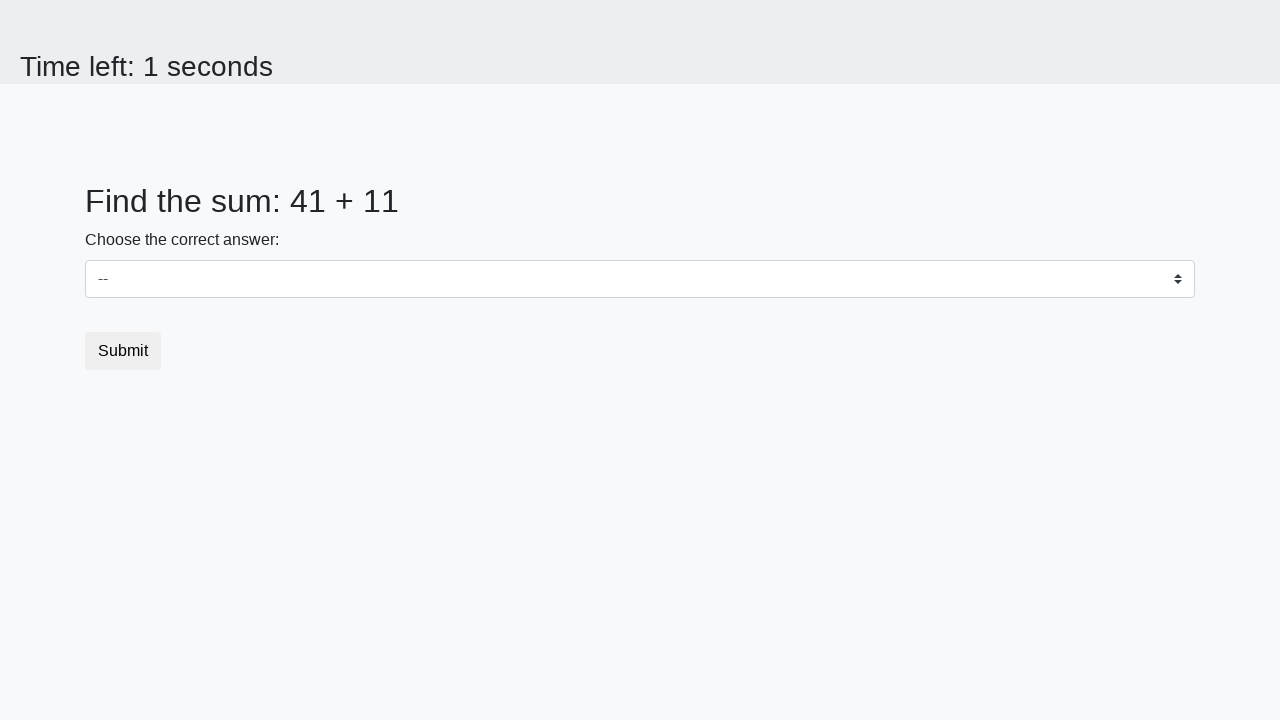